Tests autocomplete functionality by typing in a text box and navigating through suggestions using keyboard arrows

Starting URL: https://rahulshettyacademy.com/AutomationPractice/

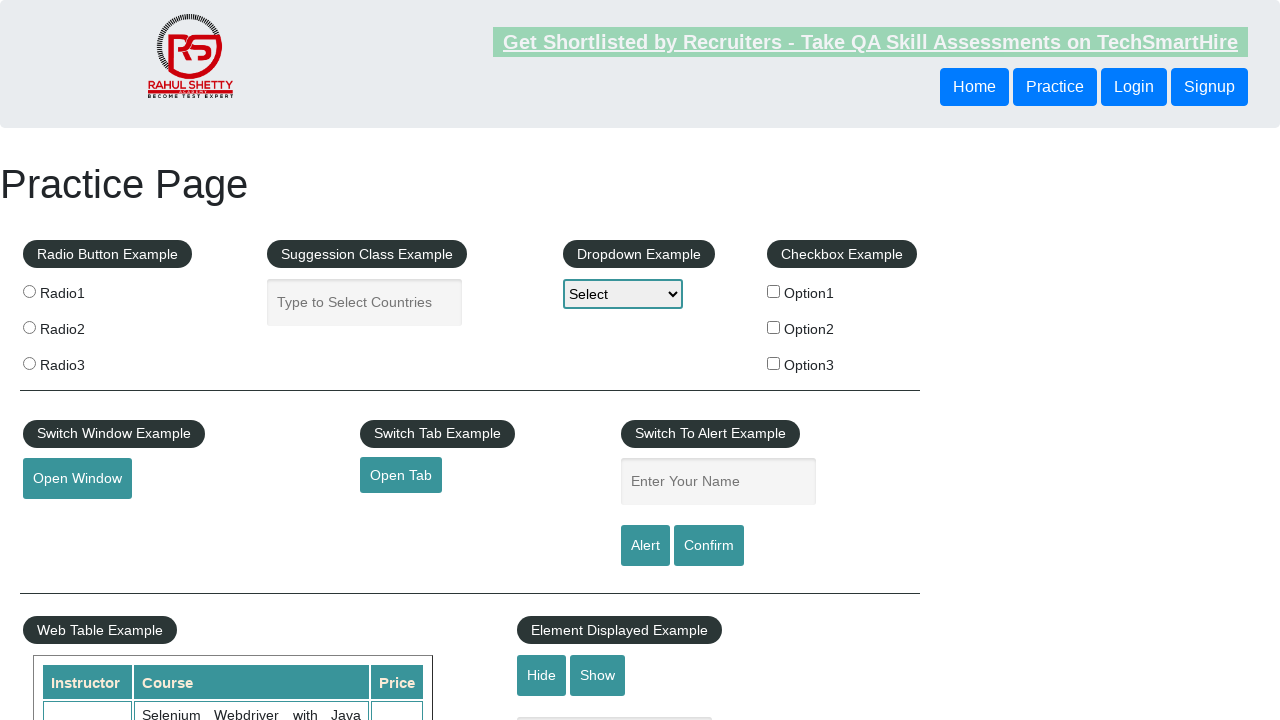

Filled autocomplete input field with 'ind' on .inputs.ui-autocomplete-input
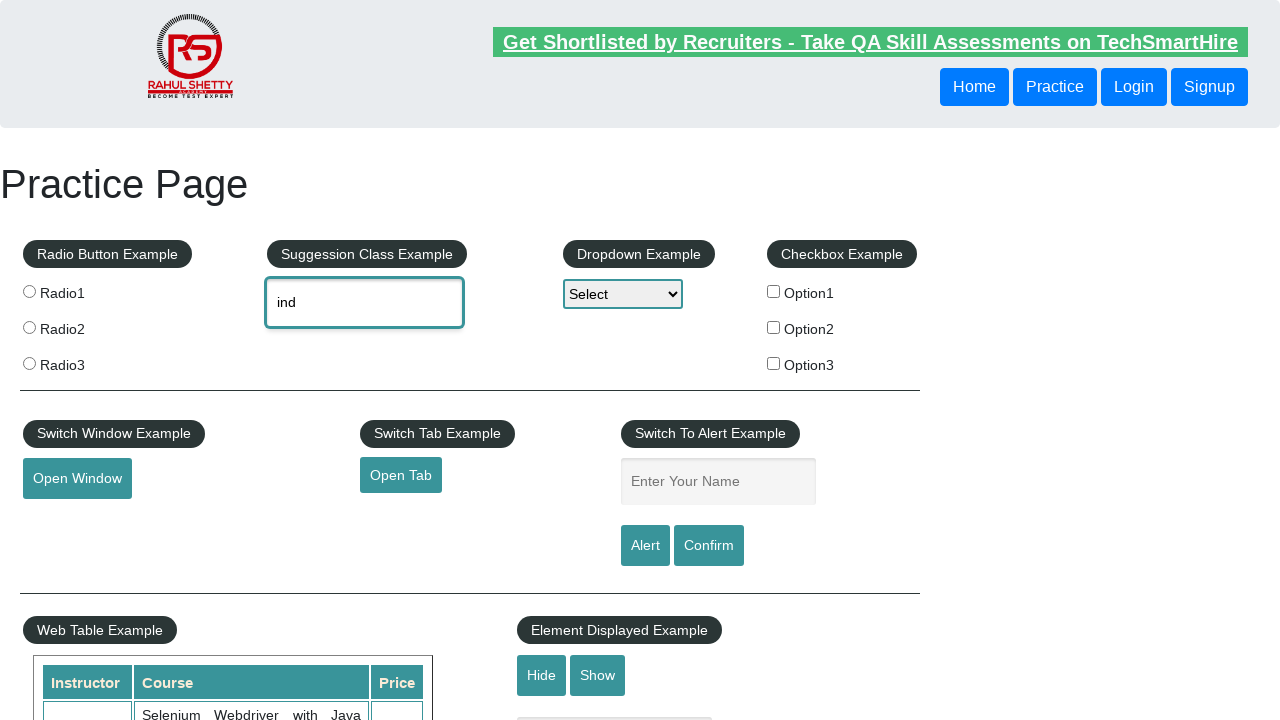

Waited 2 seconds for autocomplete suggestions to appear
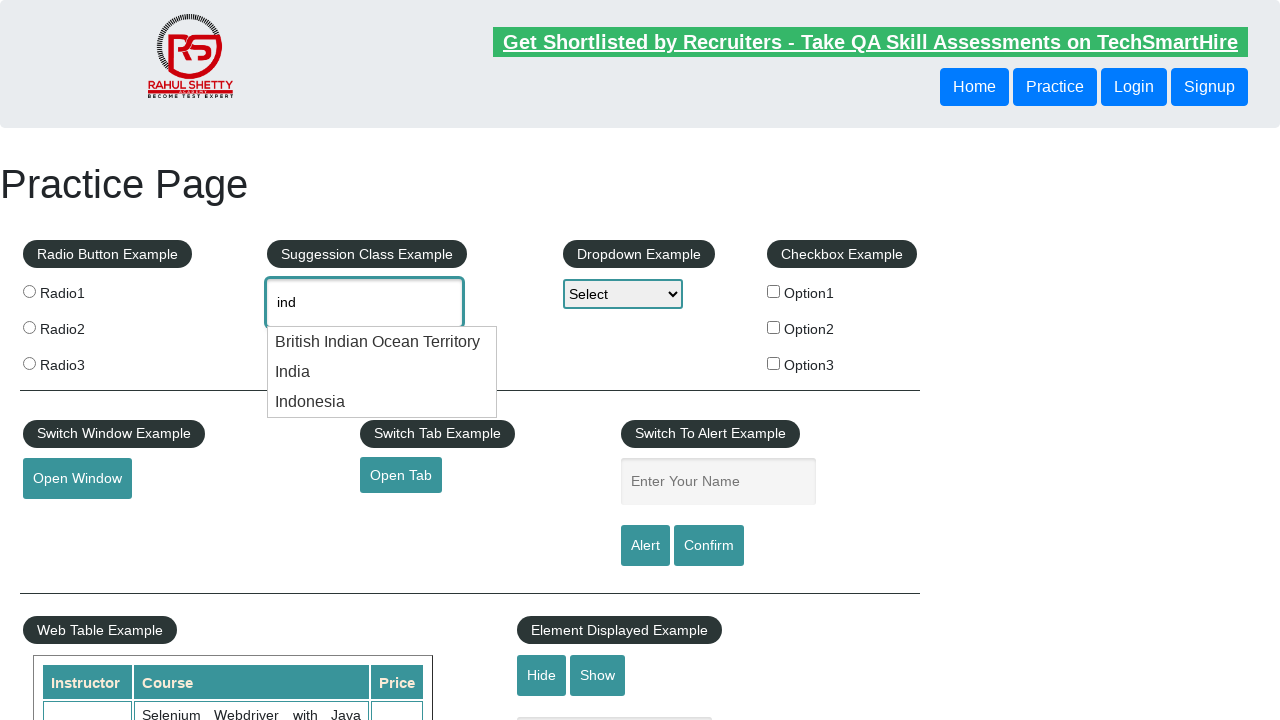

Pressed ArrowDown once to navigate to first suggestion on .inputs.ui-autocomplete-input
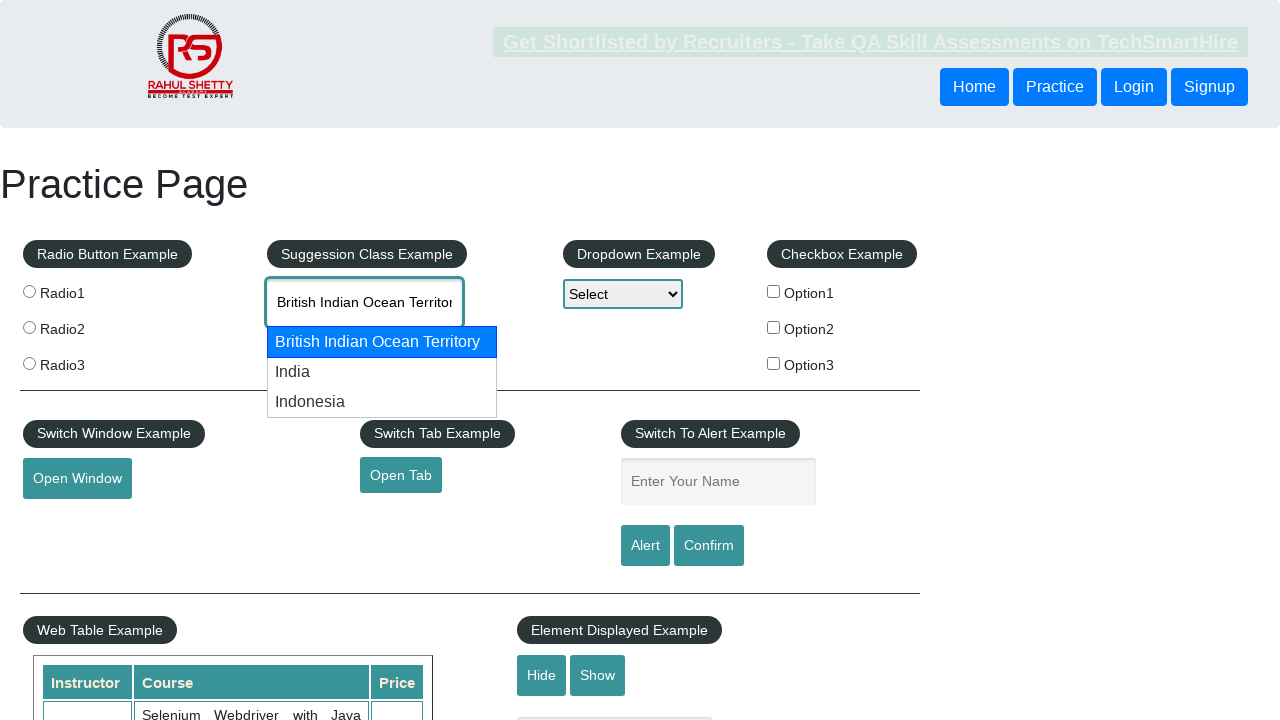

Pressed ArrowDown again to navigate to second suggestion on .inputs.ui-autocomplete-input
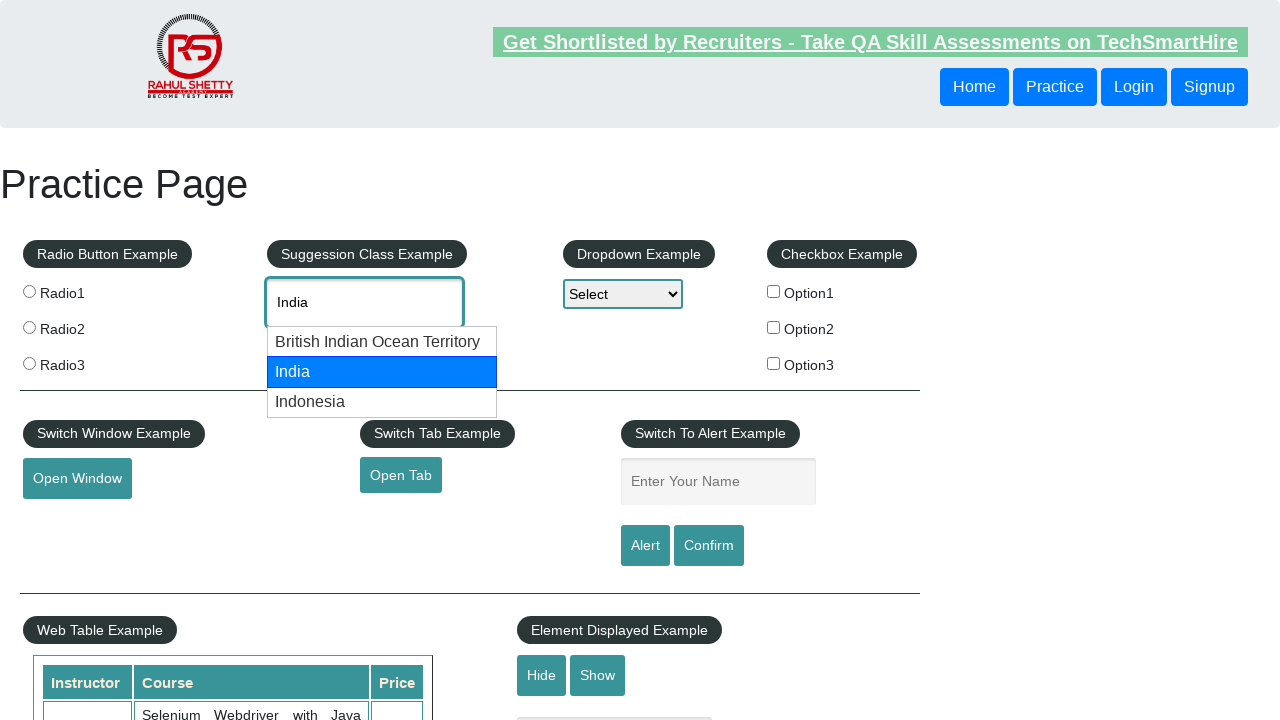

Waited 2 seconds for selection to be finalized
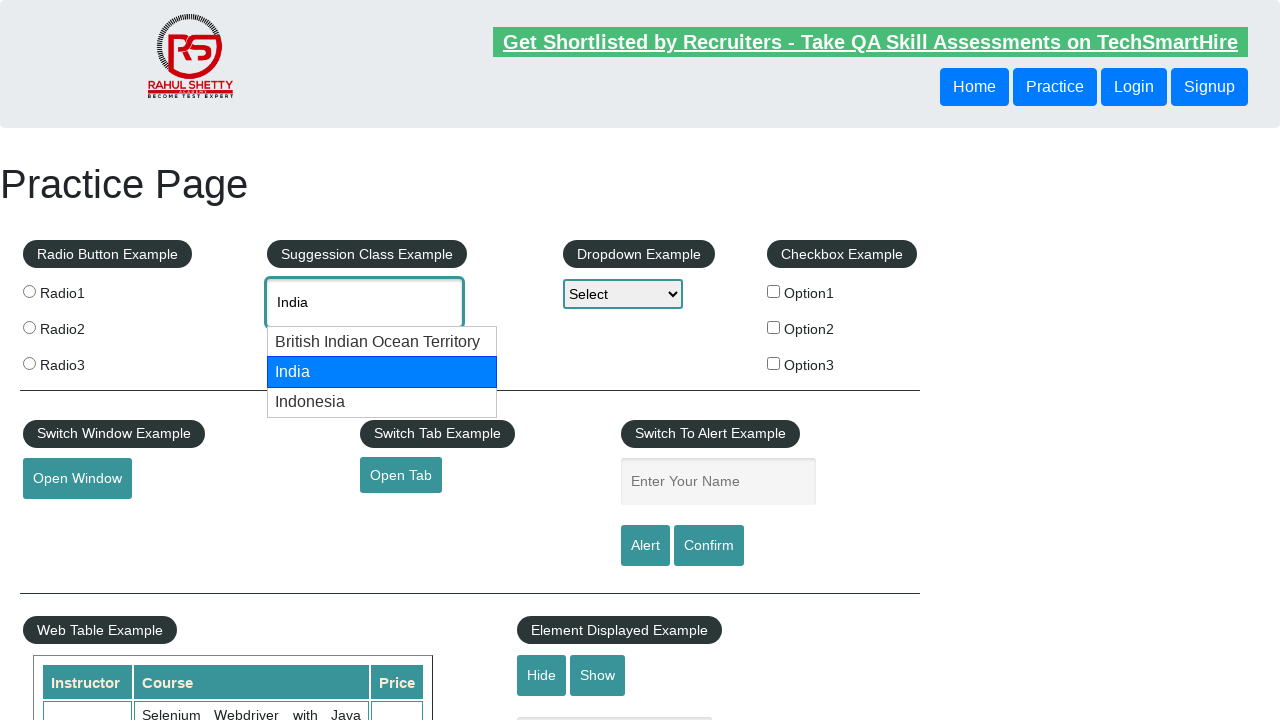

Retrieved autocomplete field value: India
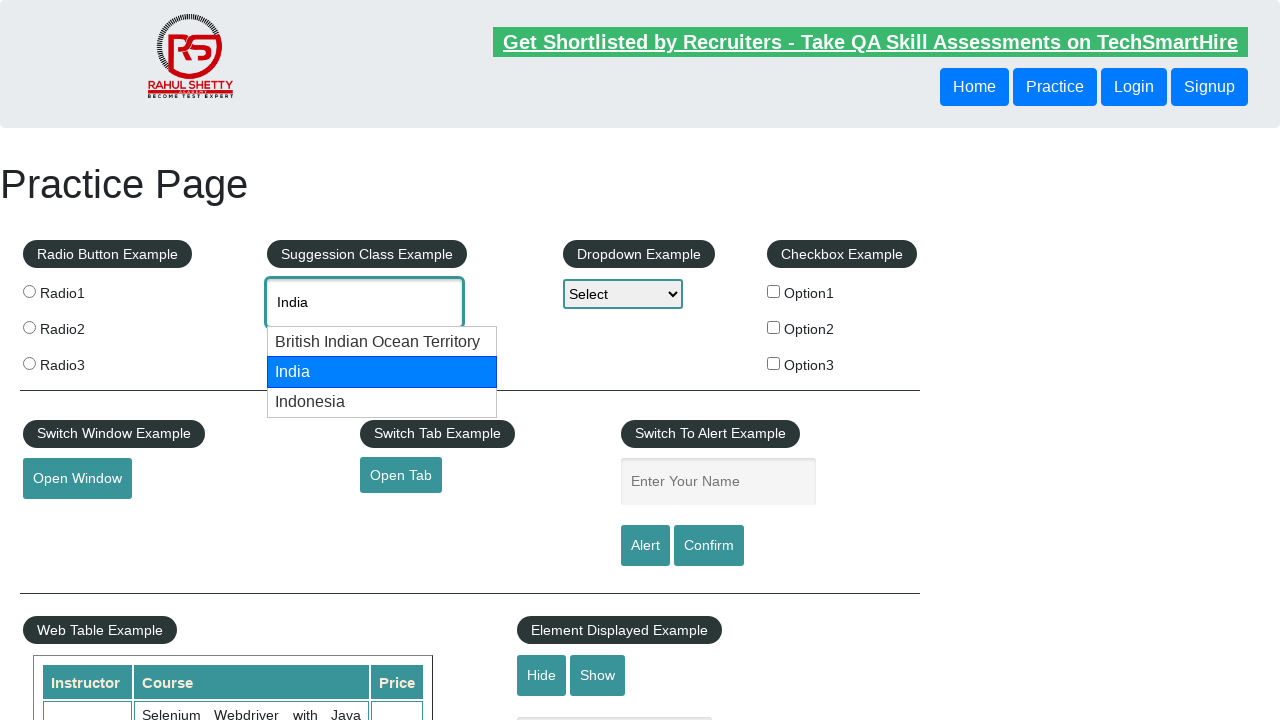

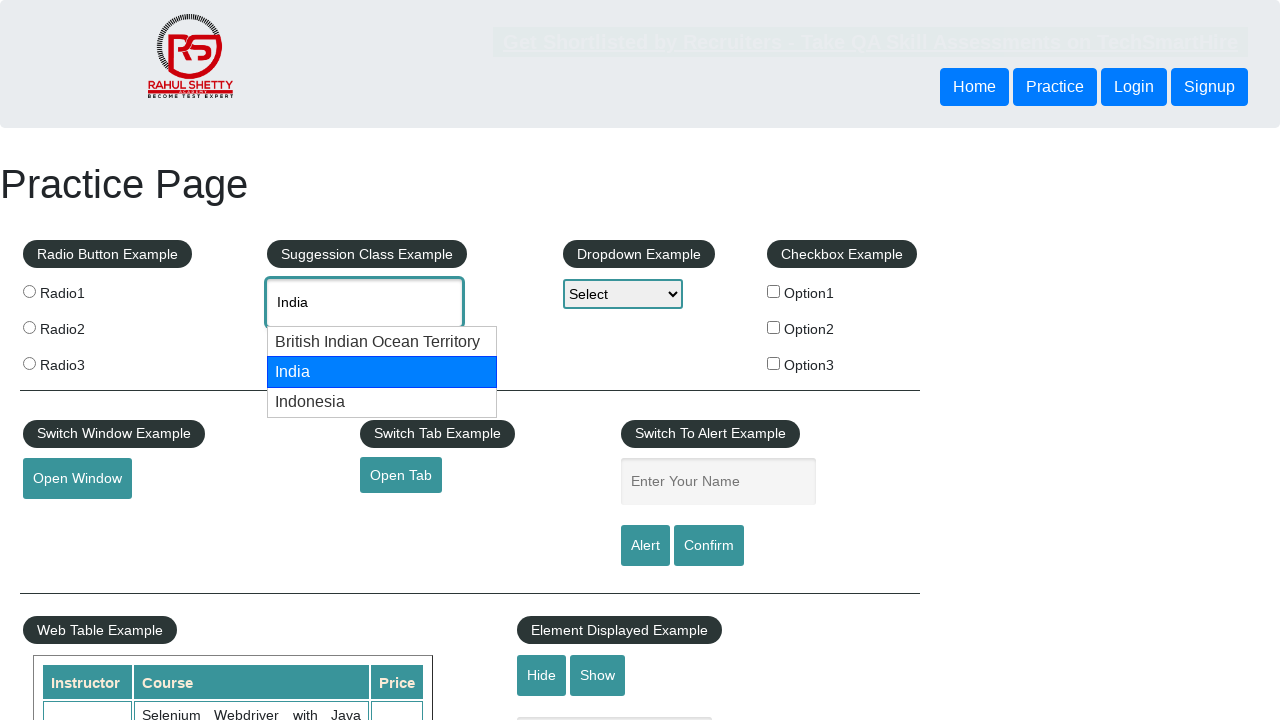